Navigates to a Selenium practice form page and sets up the browser window for testing

Starting URL: https://www.techlistic.com/p/selenium-practice-form.html

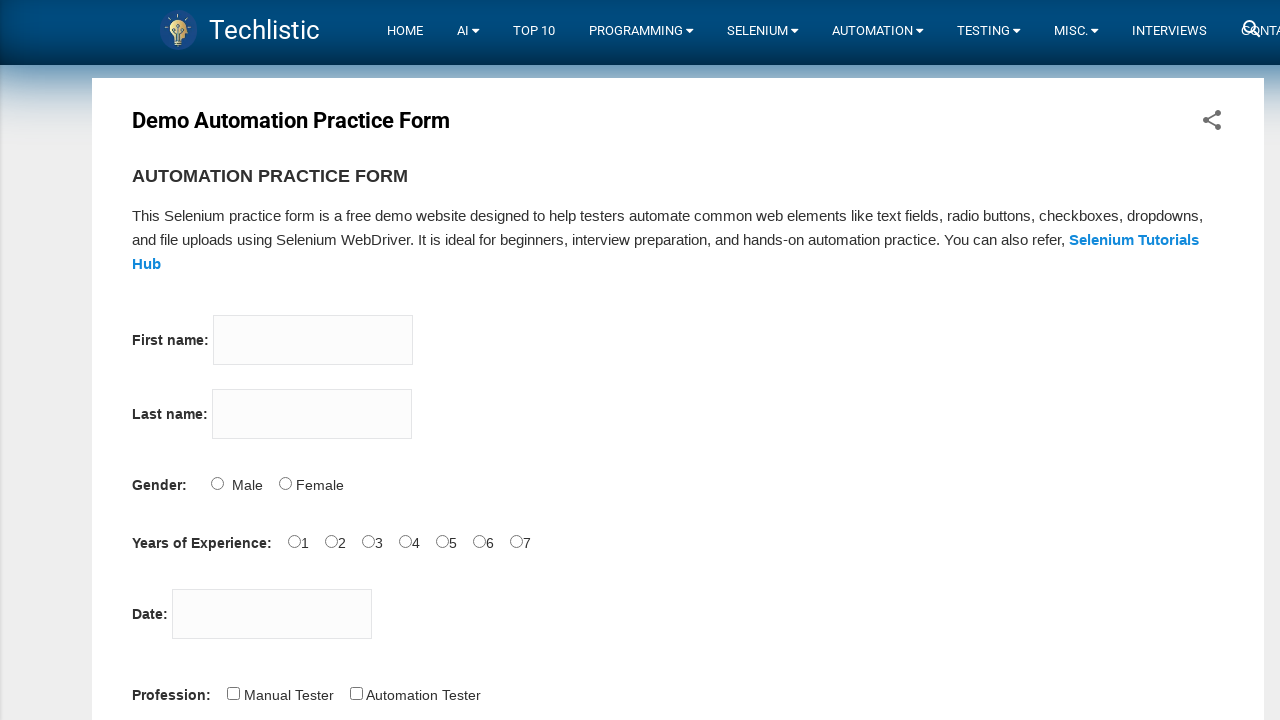

Navigated to Selenium practice form page
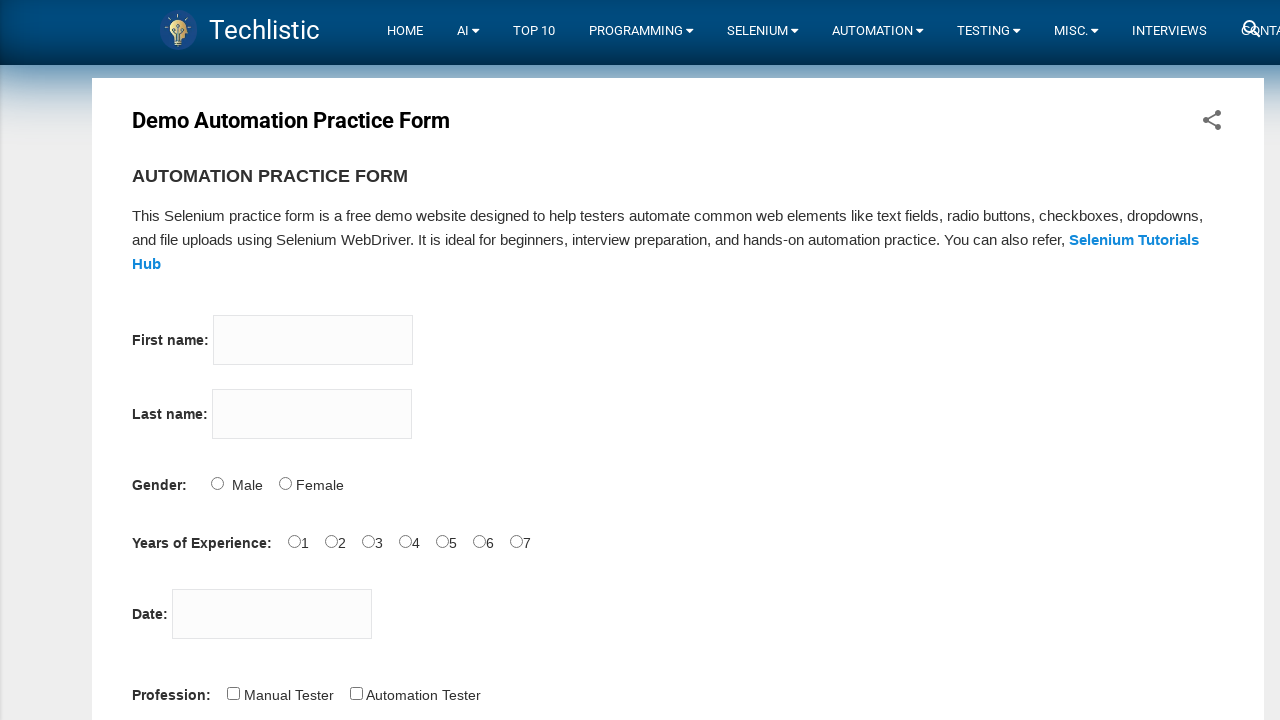

Set browser window to 1920x1080 viewport
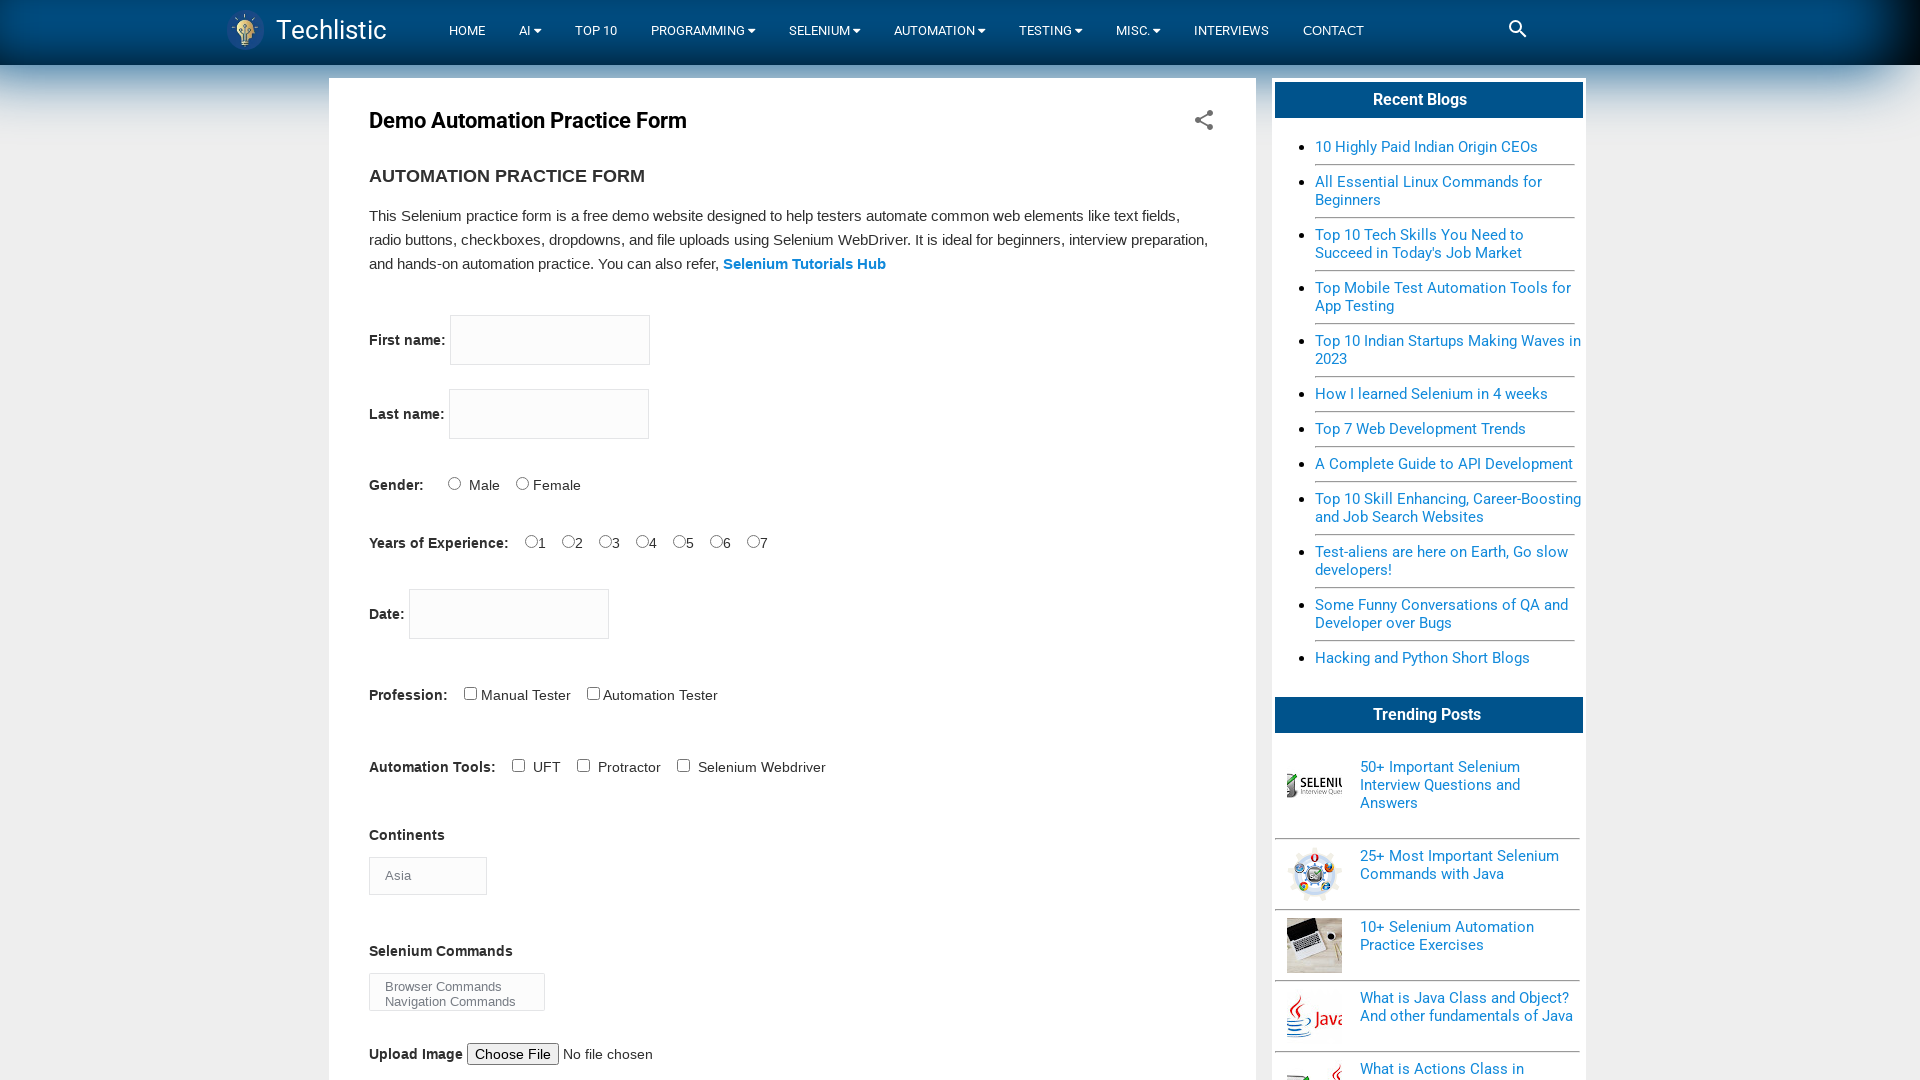

Page fully loaded and DOM content ready
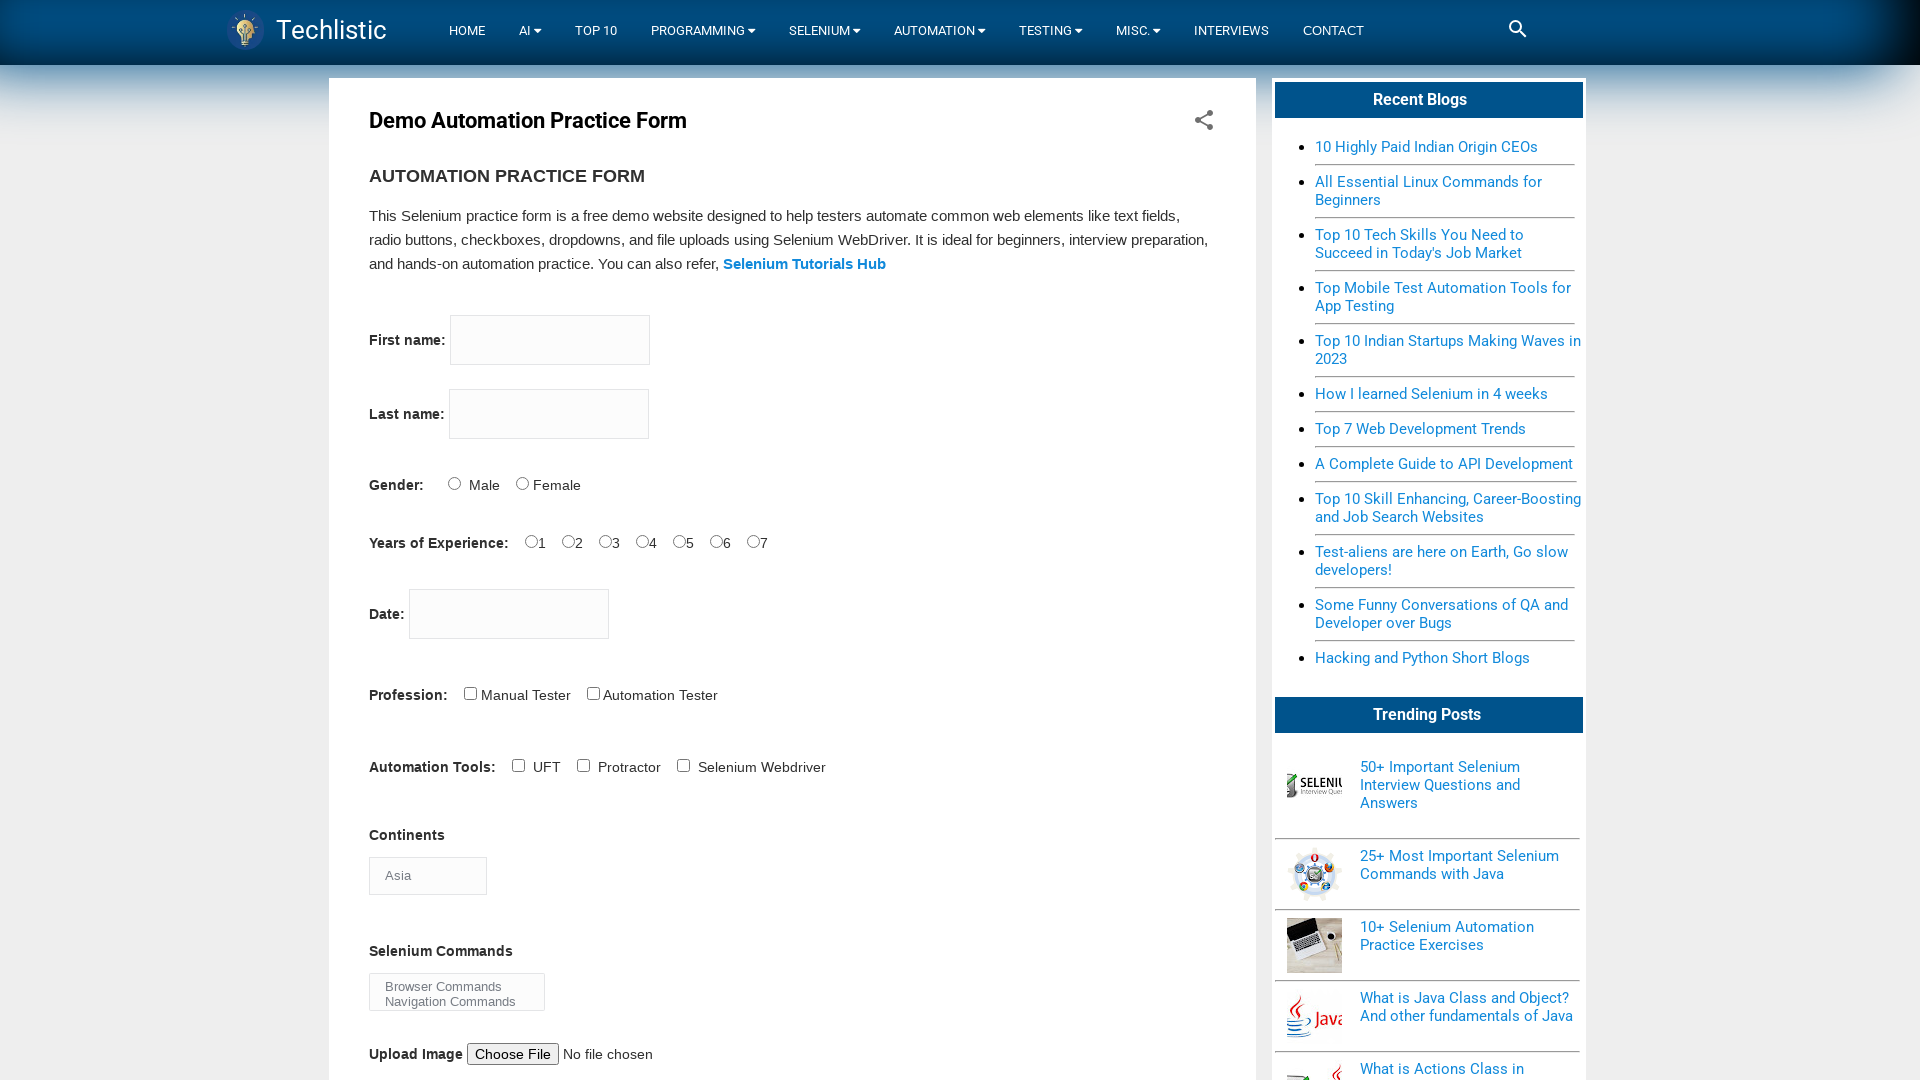

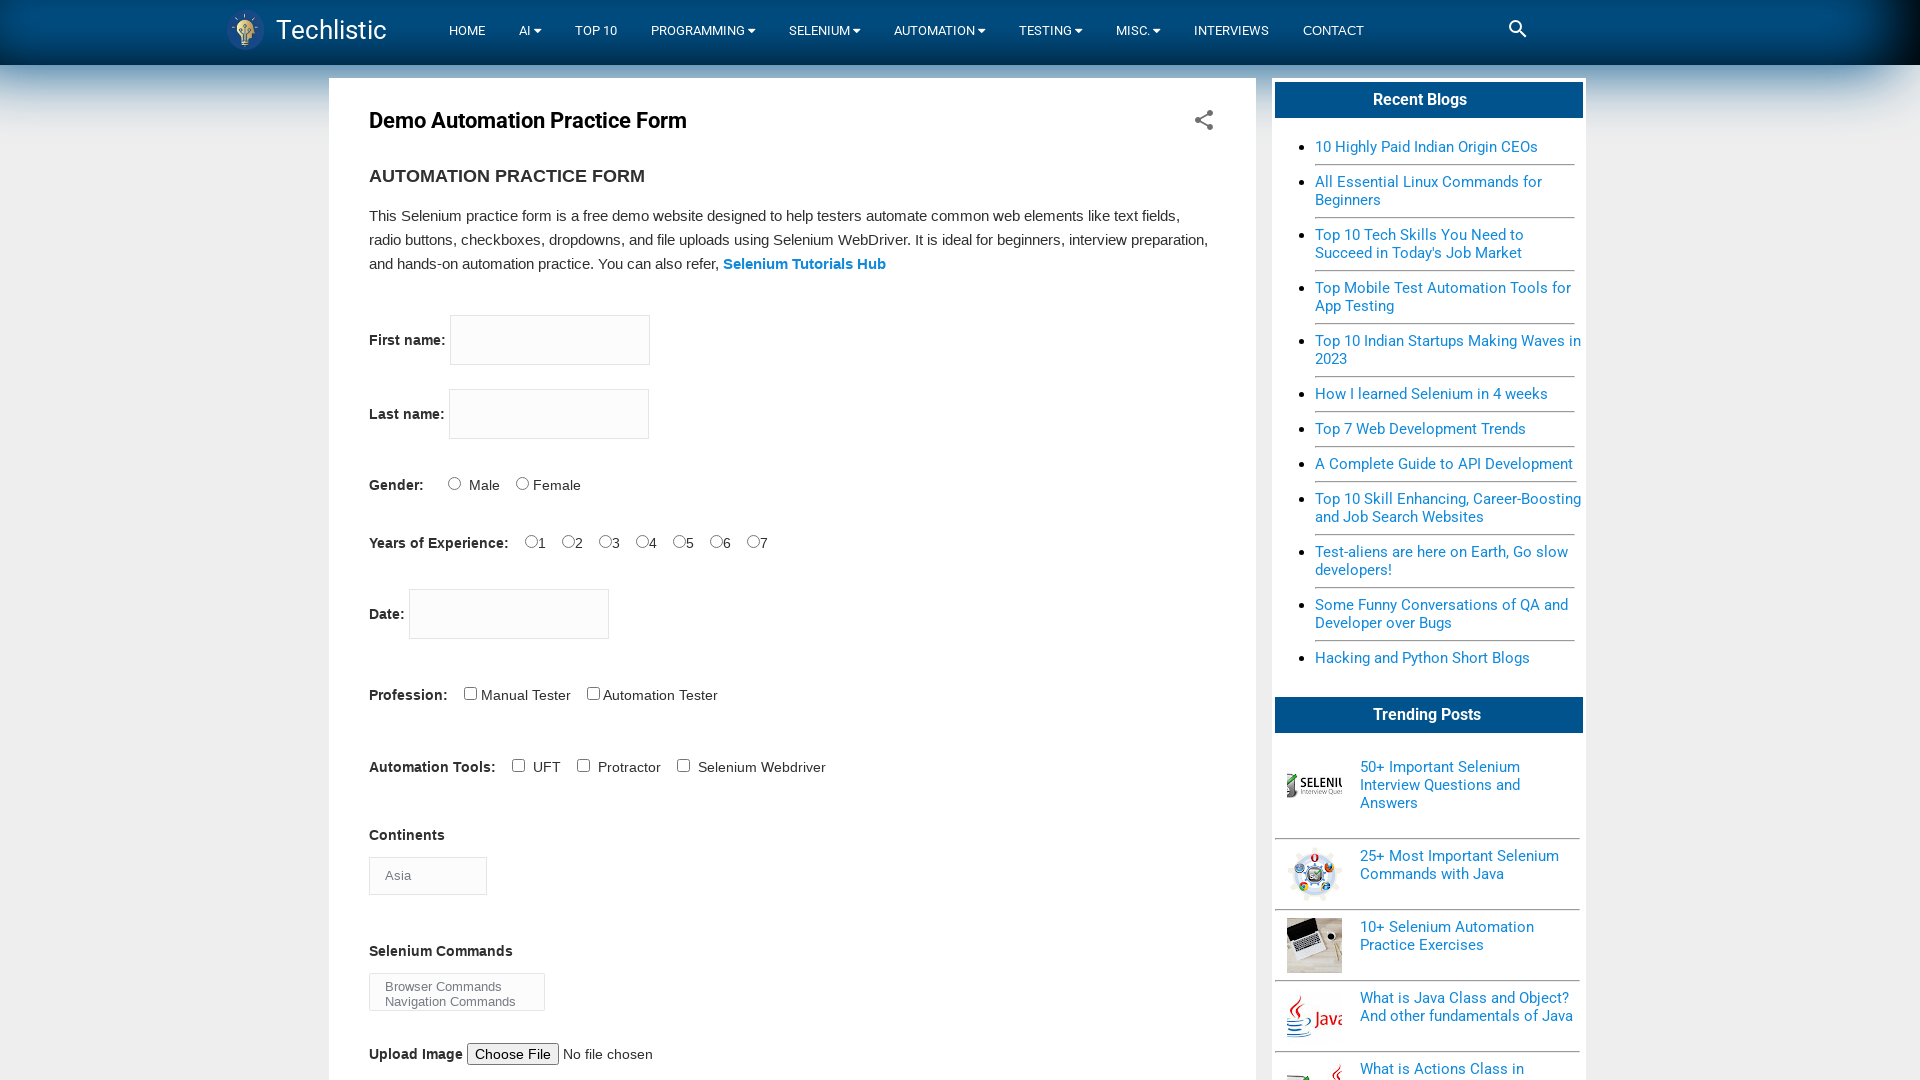